Tests the multiple windows functionality by navigating to the Multiple Windows page and clicking a link that opens a new window

Starting URL: https://the-internet.herokuapp.com/

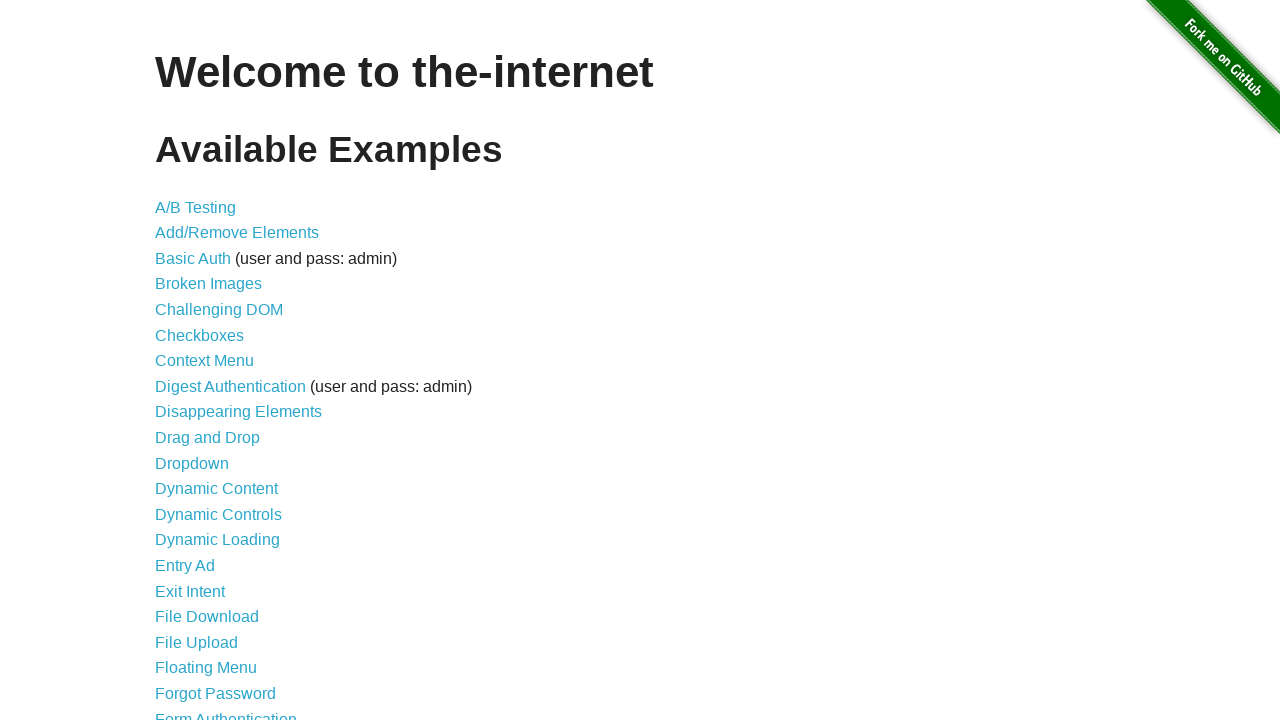

Waited for welcome text to be visible on the-internet homepage
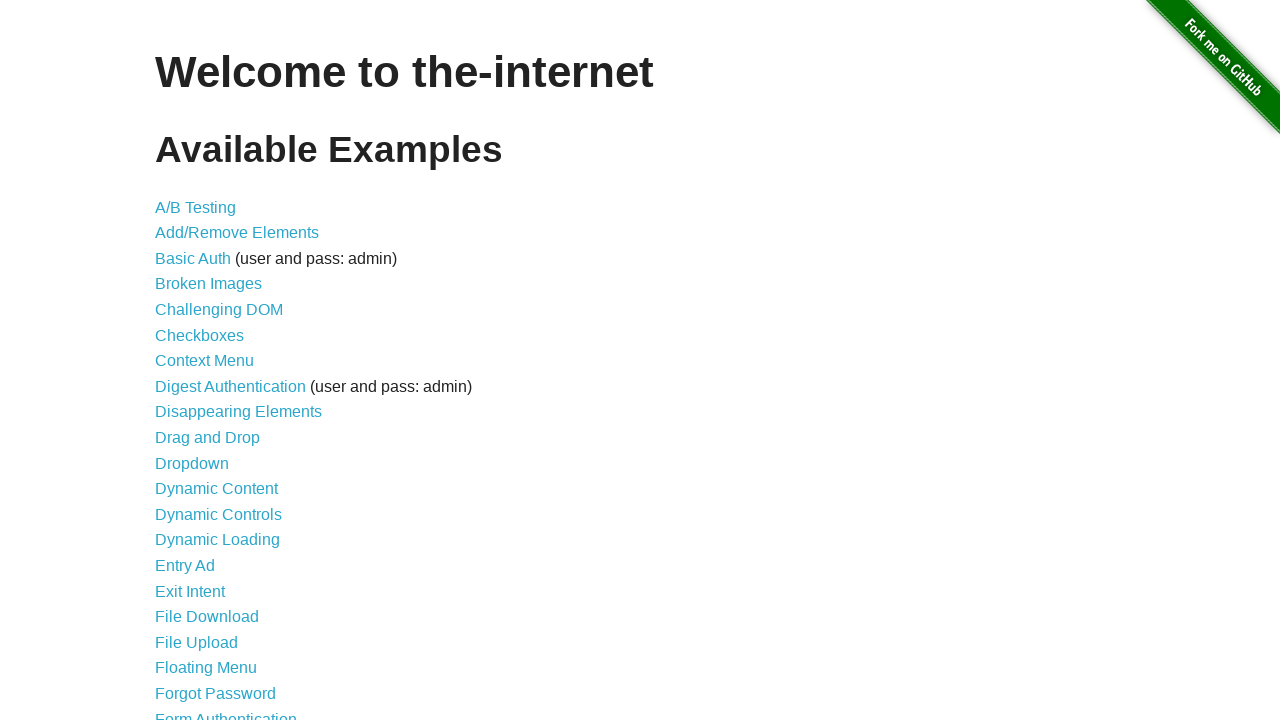

Clicked on Multiple Windows link at (218, 369) on a:has-text('Multiple Windows')
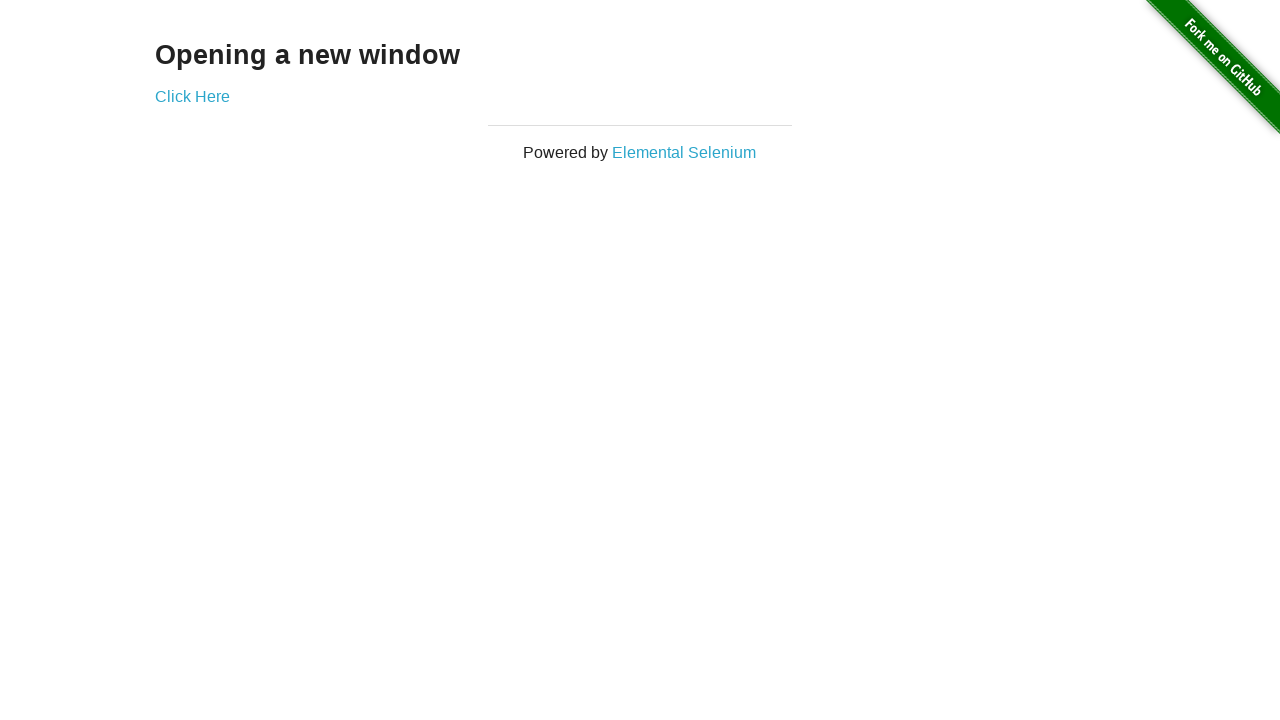

Multiple Windows page loaded and confirmed with 'Opening a new window' text
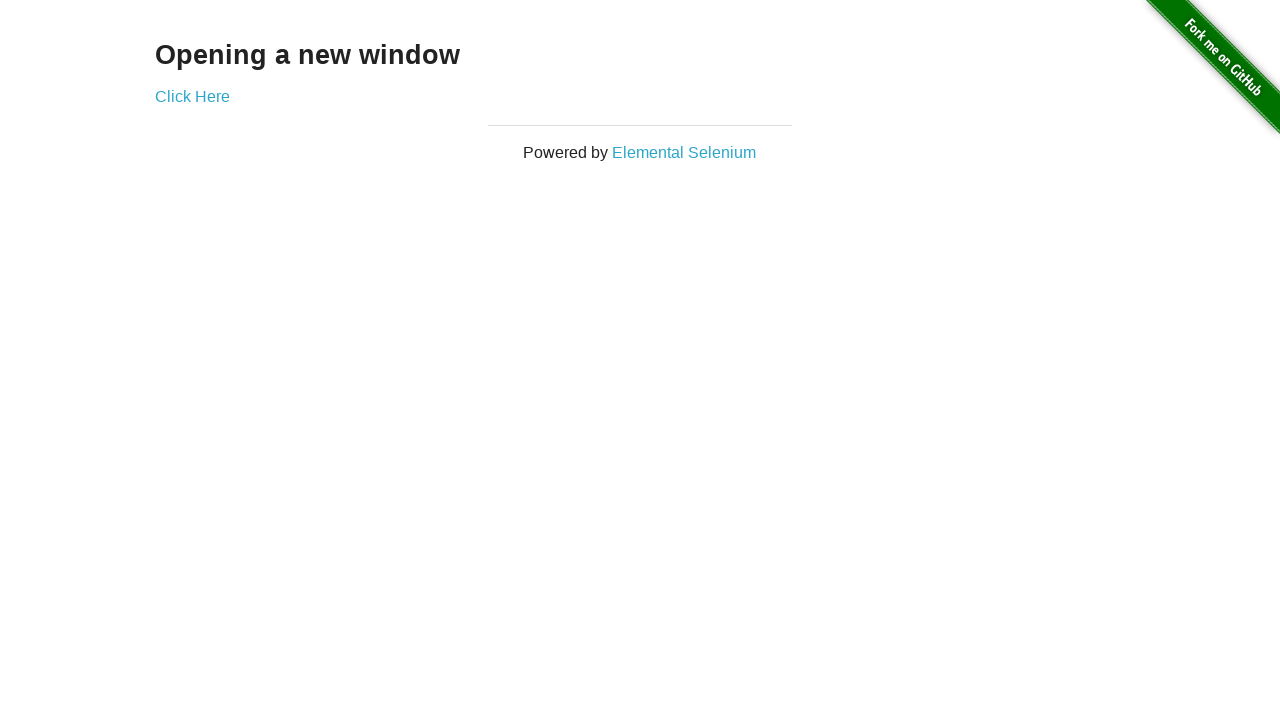

Clicked the 'Click Here' link to open a new window at (192, 96) on a:has-text('Click Here')
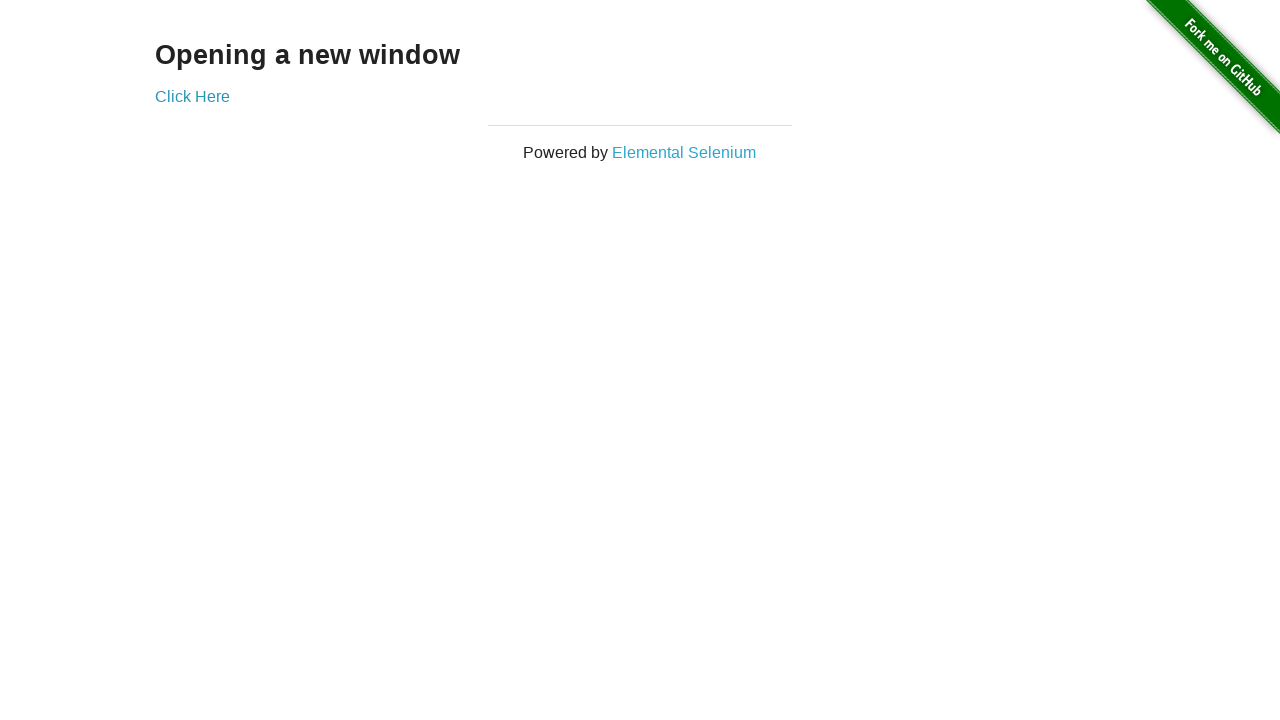

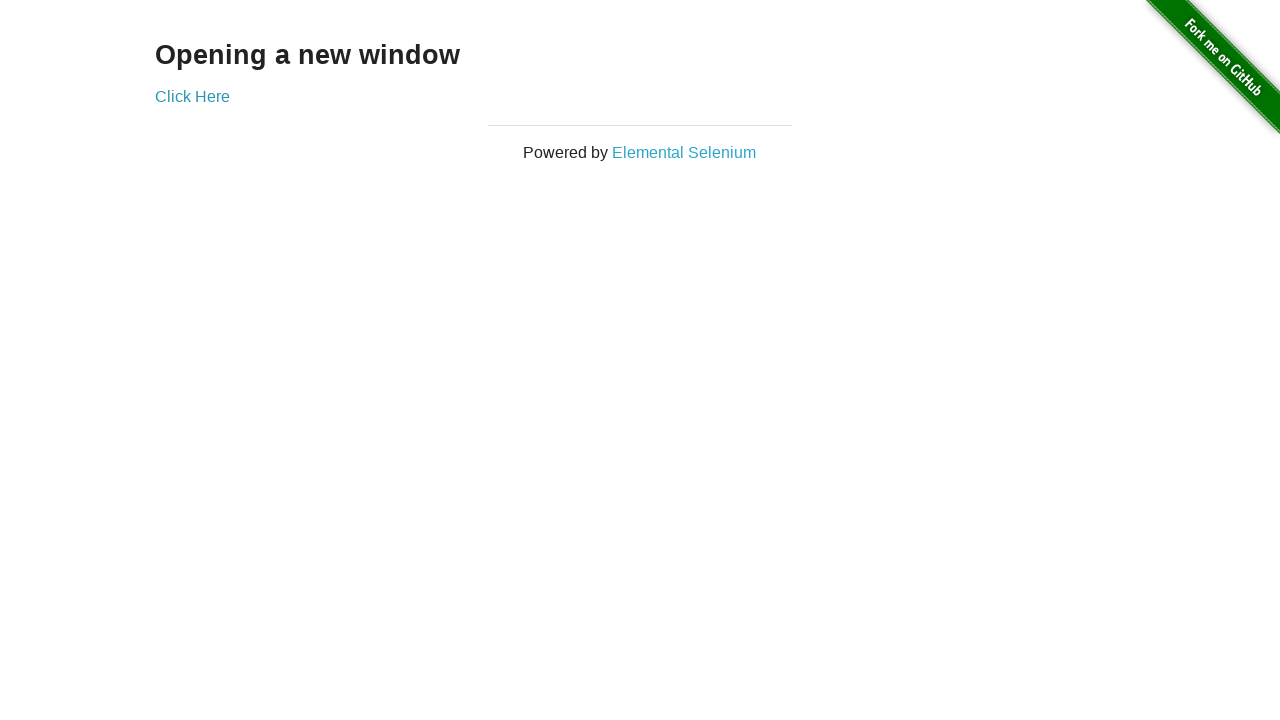